Verifies that the company branding logo is displayed on the OrangeHRM login page

Starting URL: https://opensource-demo.orangehrmlive.com/web/index.php/auth/login

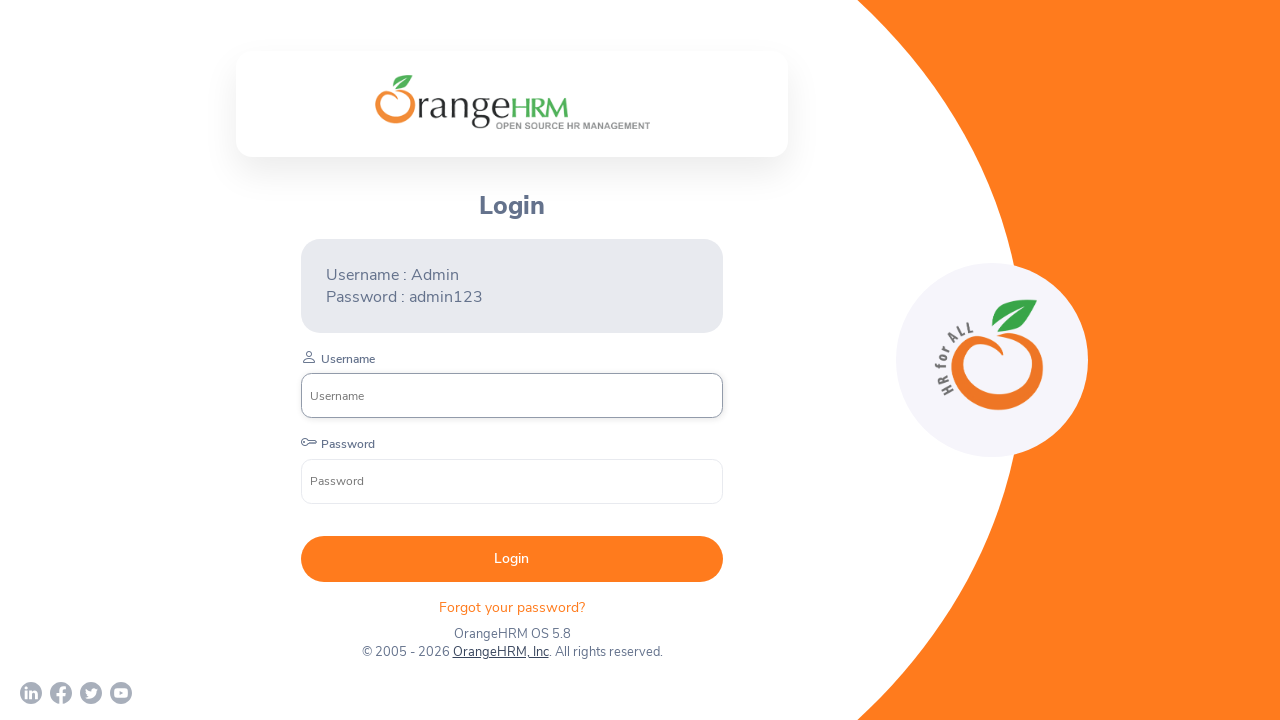

Located company branding logo element
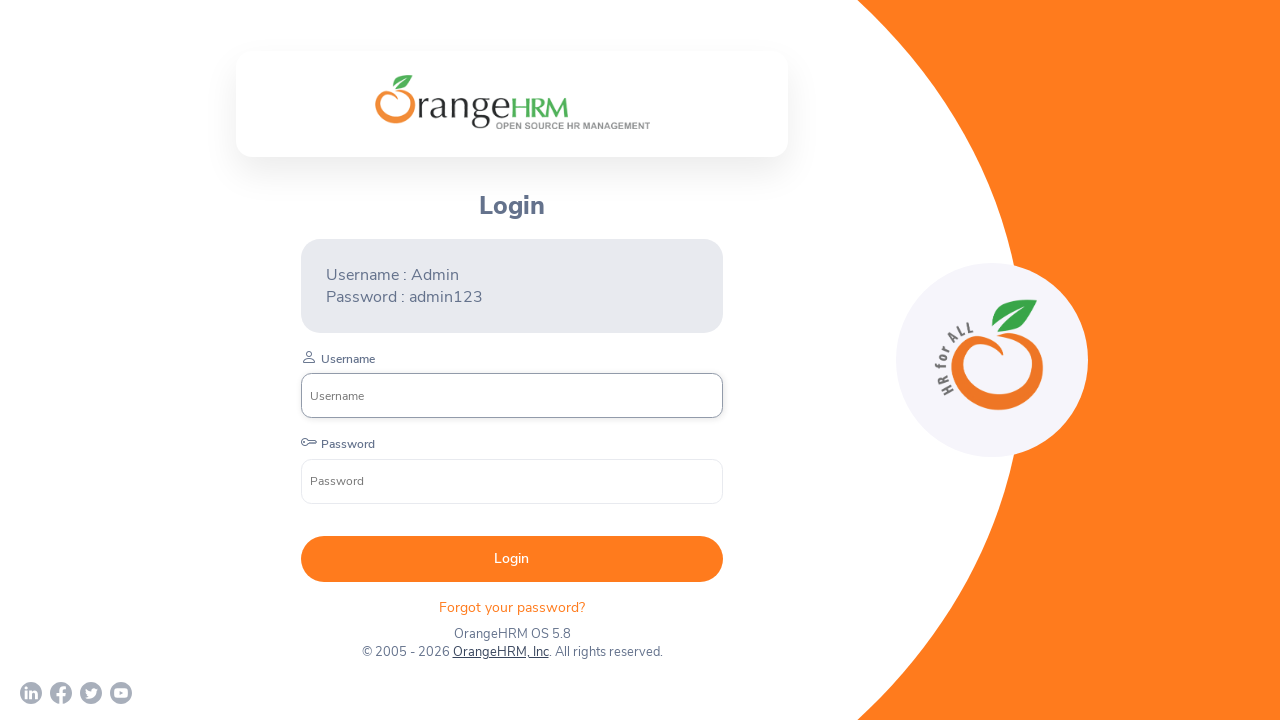

Company branding logo became visible
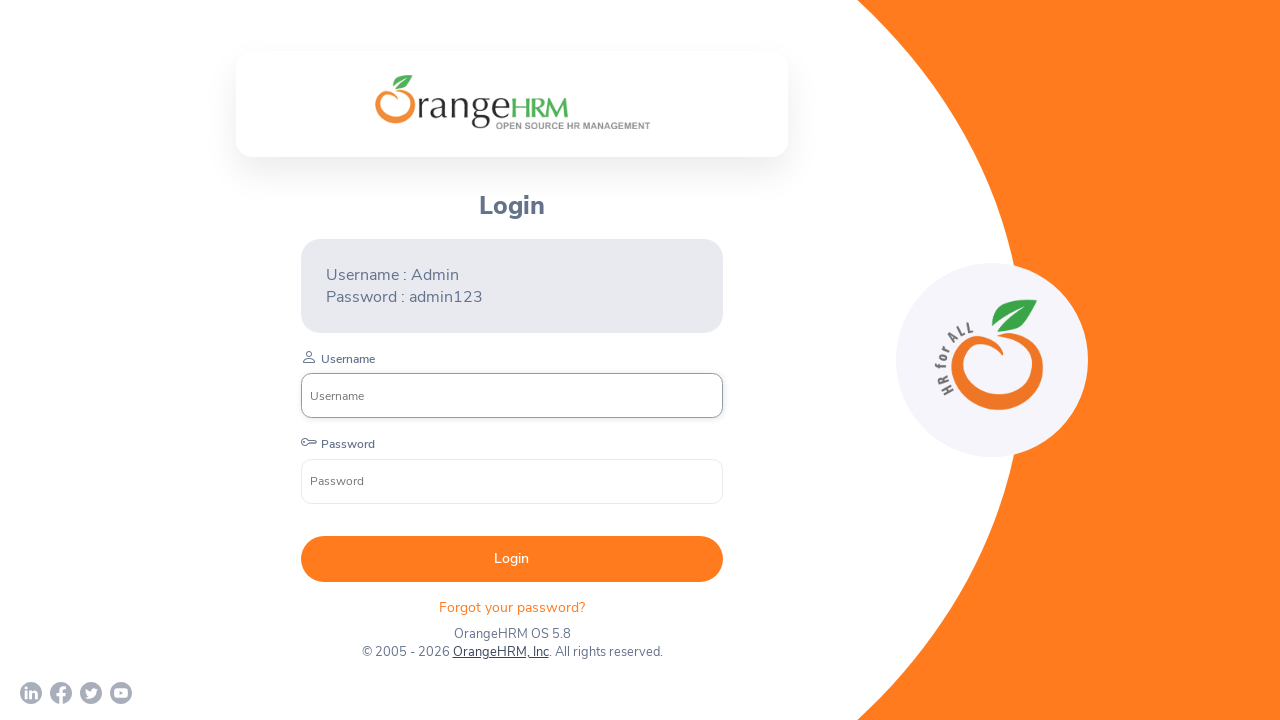

Verified that company branding logo is visible
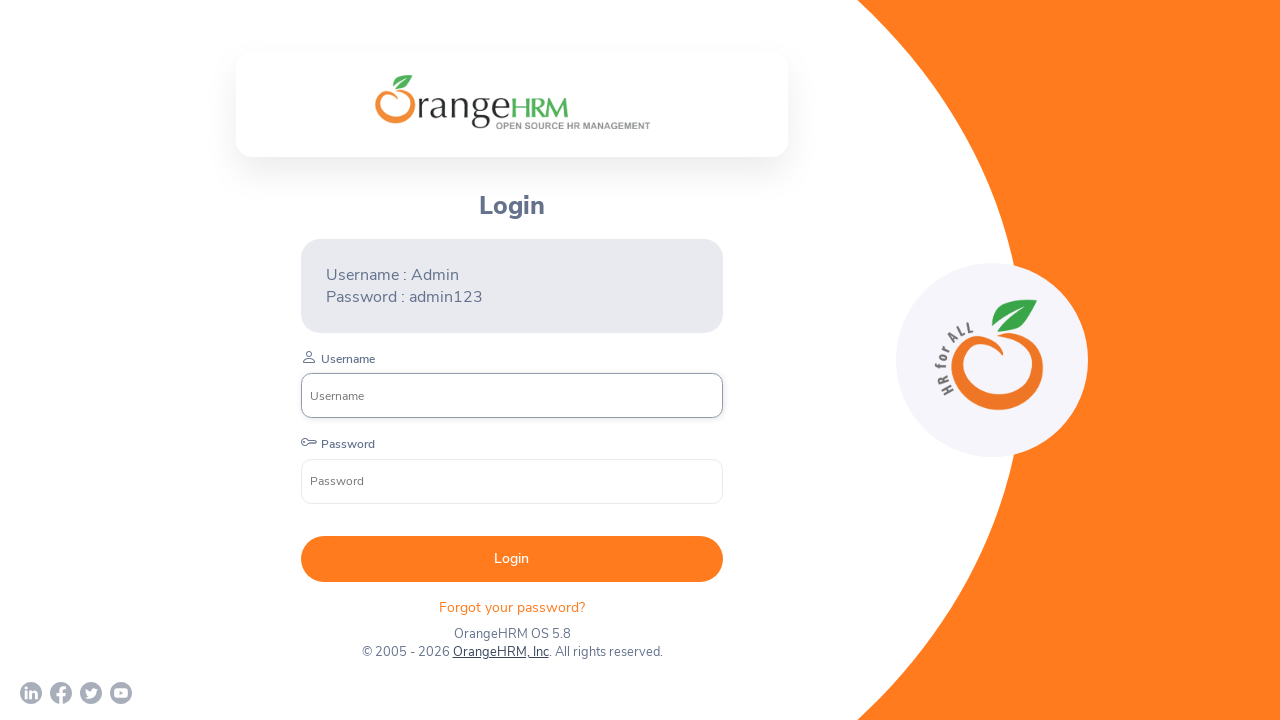

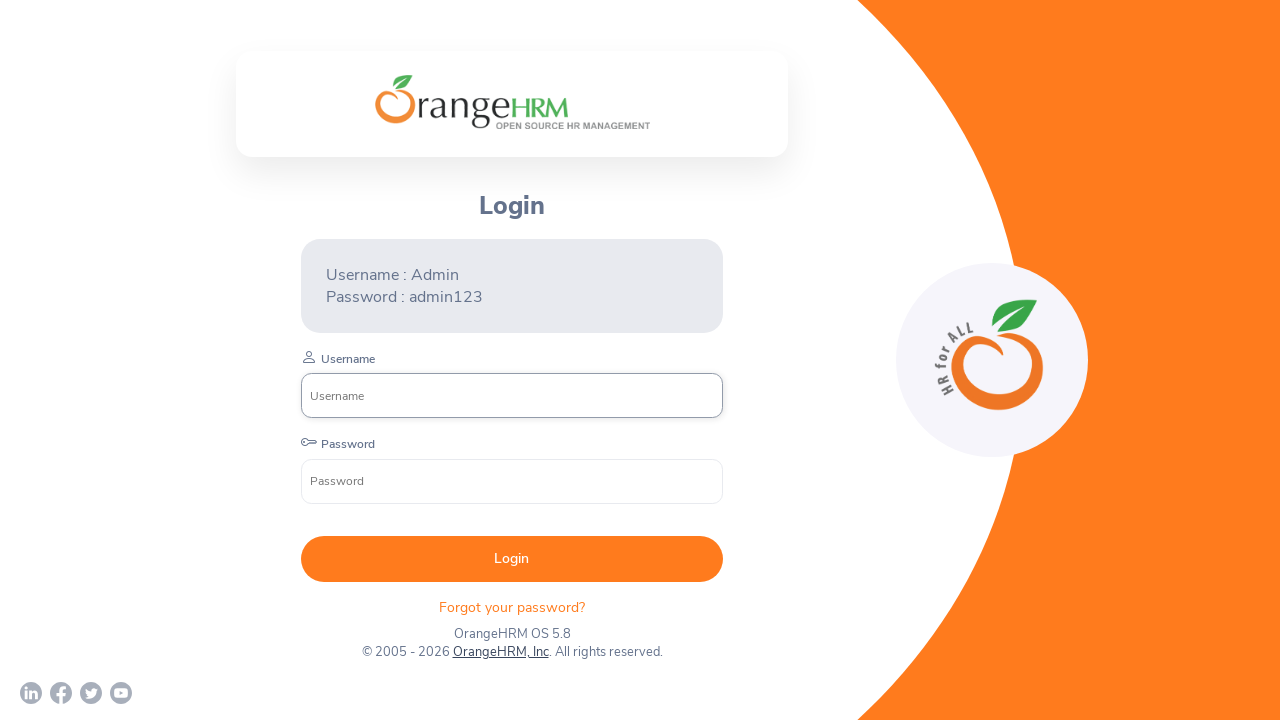